Tests the auto-suggest dropdown functionality by typing a partial query and selecting a matching option from the suggestions list

Starting URL: https://rahulshettyacademy.com/dropdownsPractise/

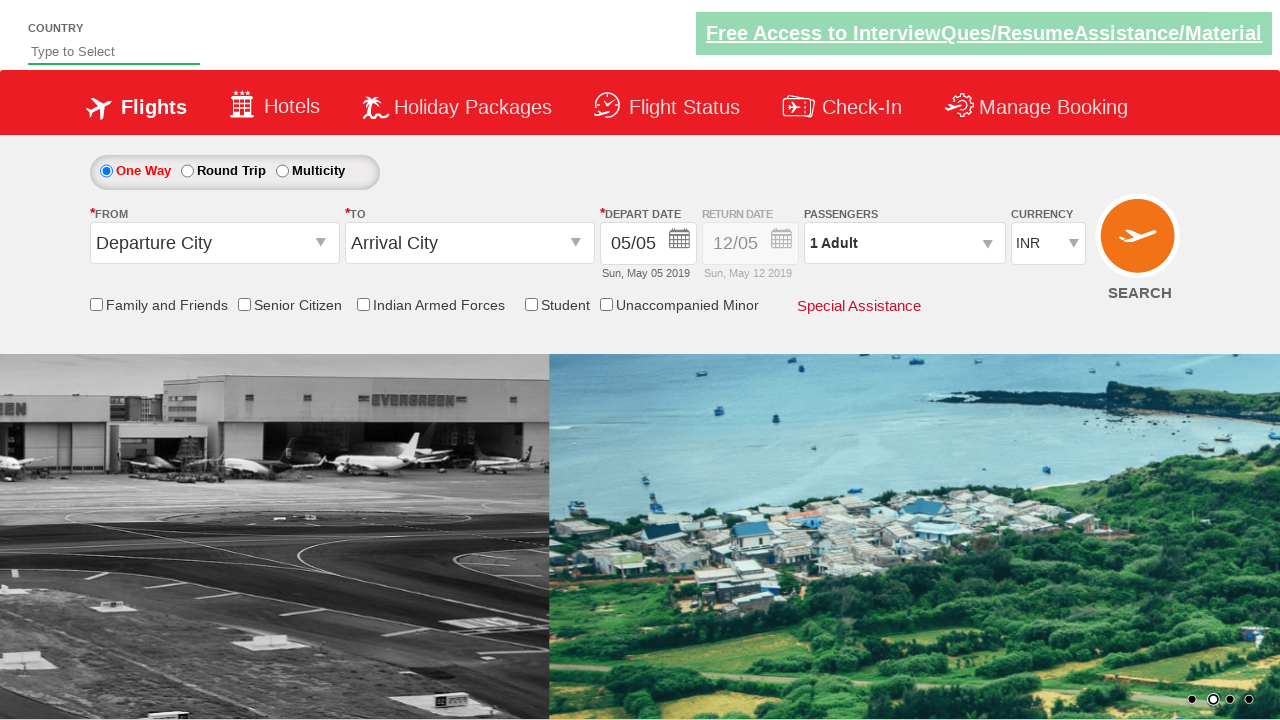

Typed 'ja' in autosuggest field to trigger dropdown on #autosuggest
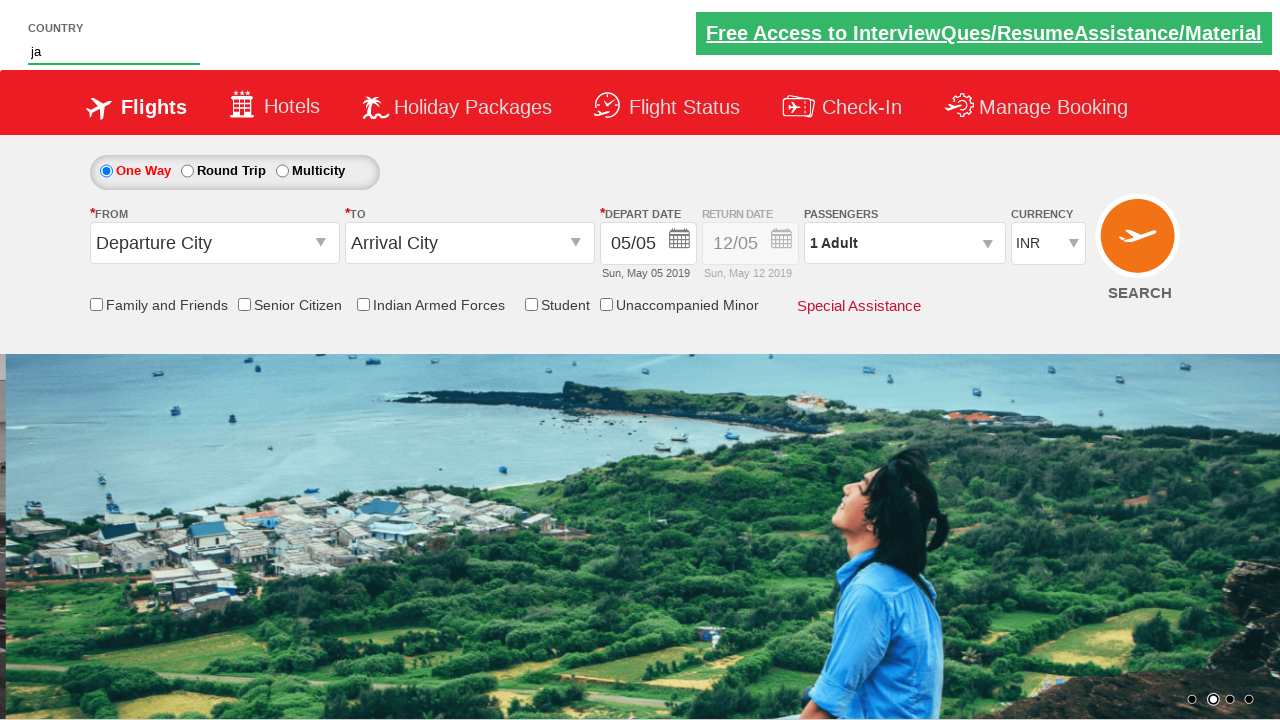

Auto-suggest dropdown options appeared
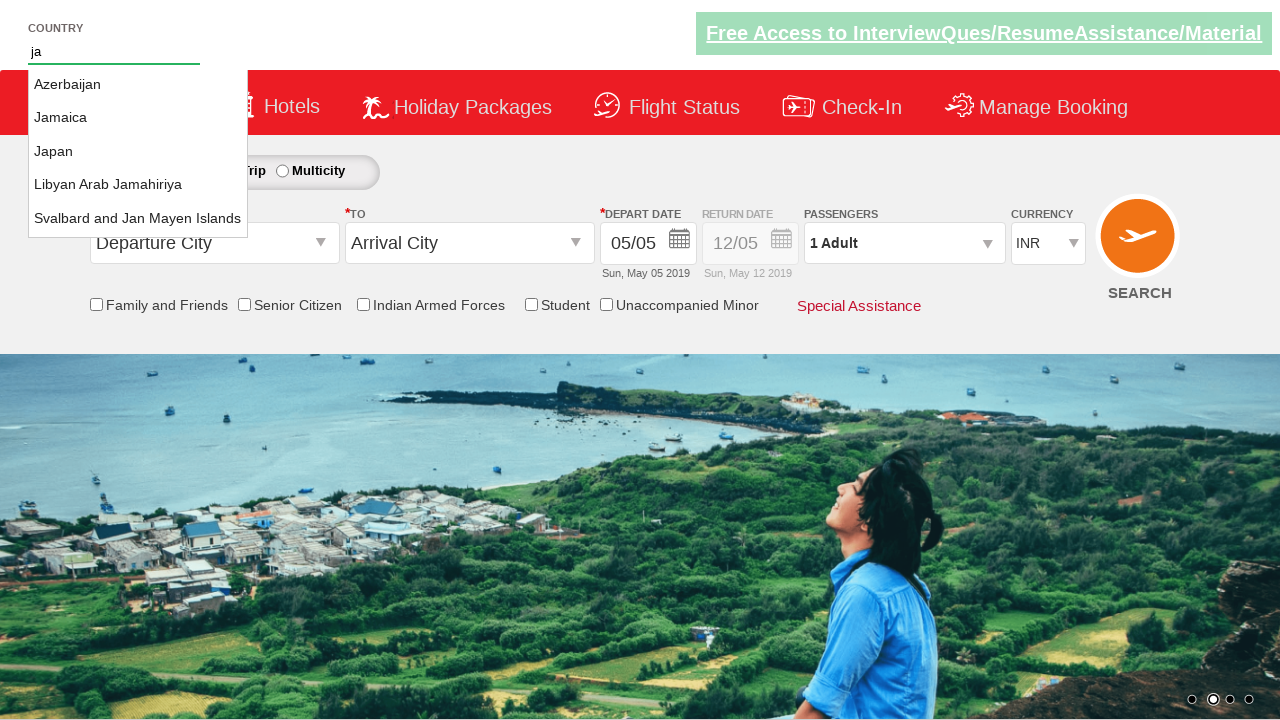

Selected 'Japan' from auto-suggest dropdown at (138, 152) on li.ui-menu-item a:has-text('Japan')
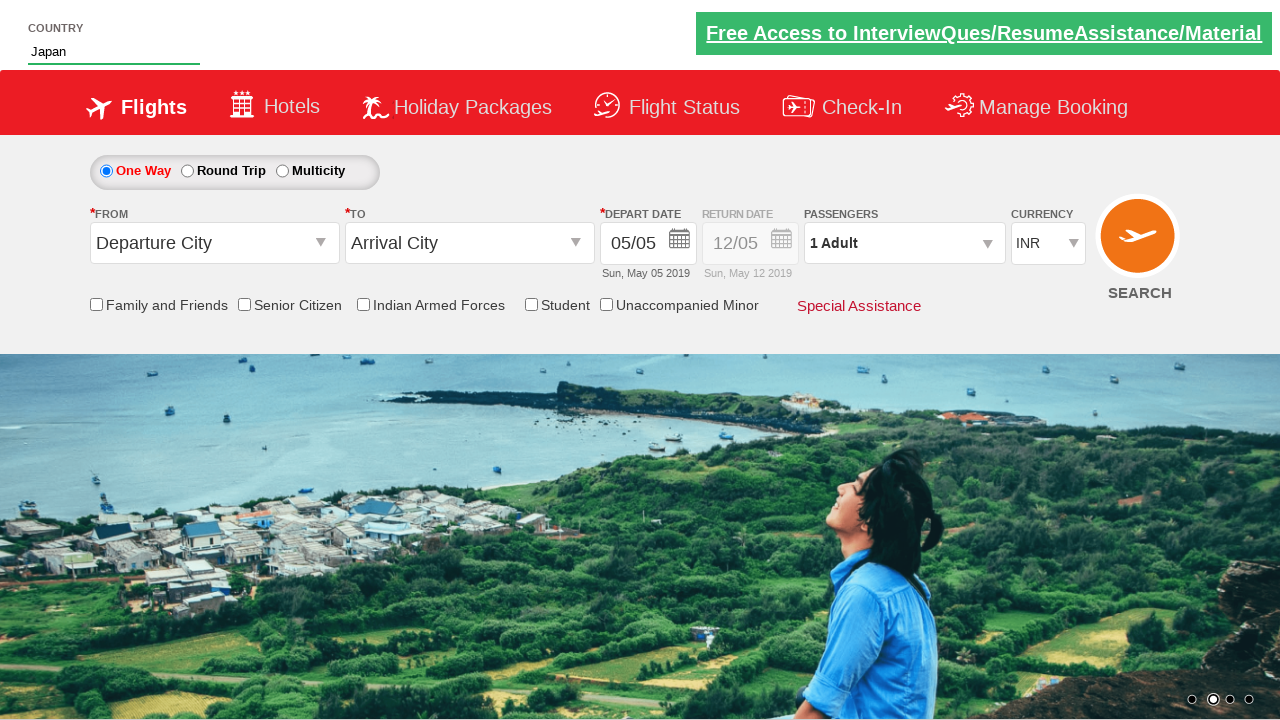

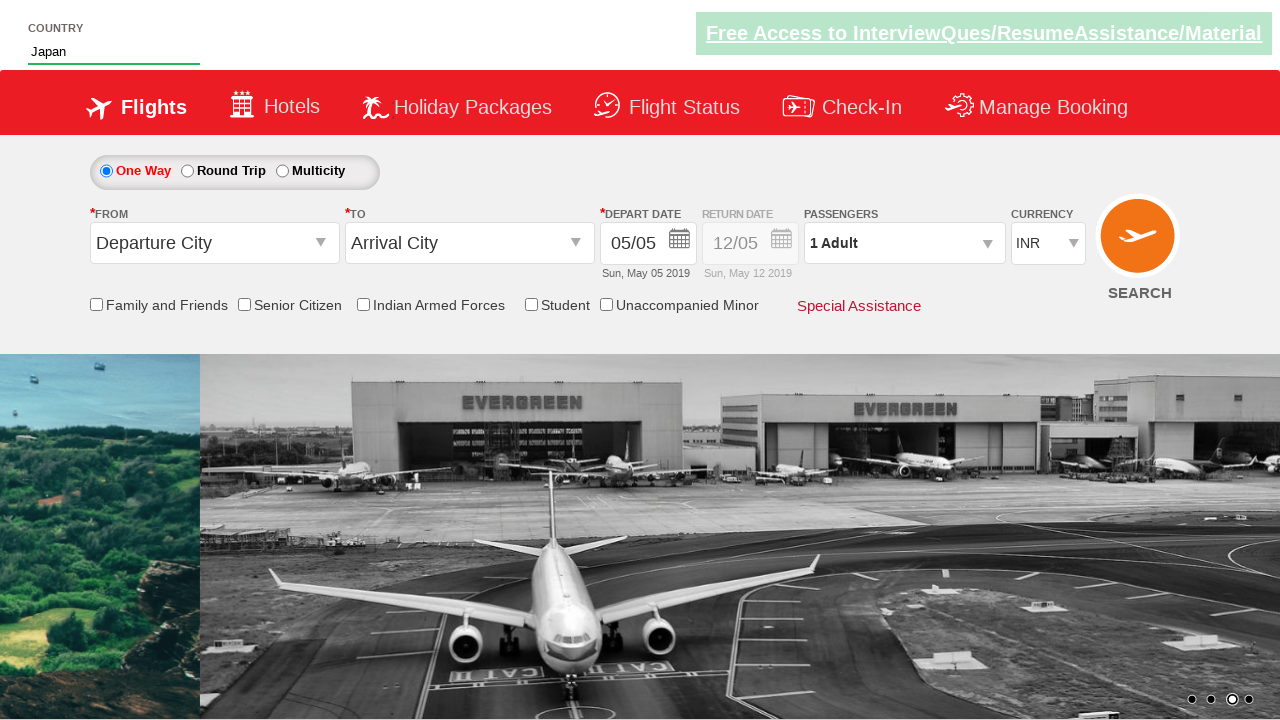